Tests that the double click message disappears after refreshing the page

Starting URL: https://demoqa.com/elements

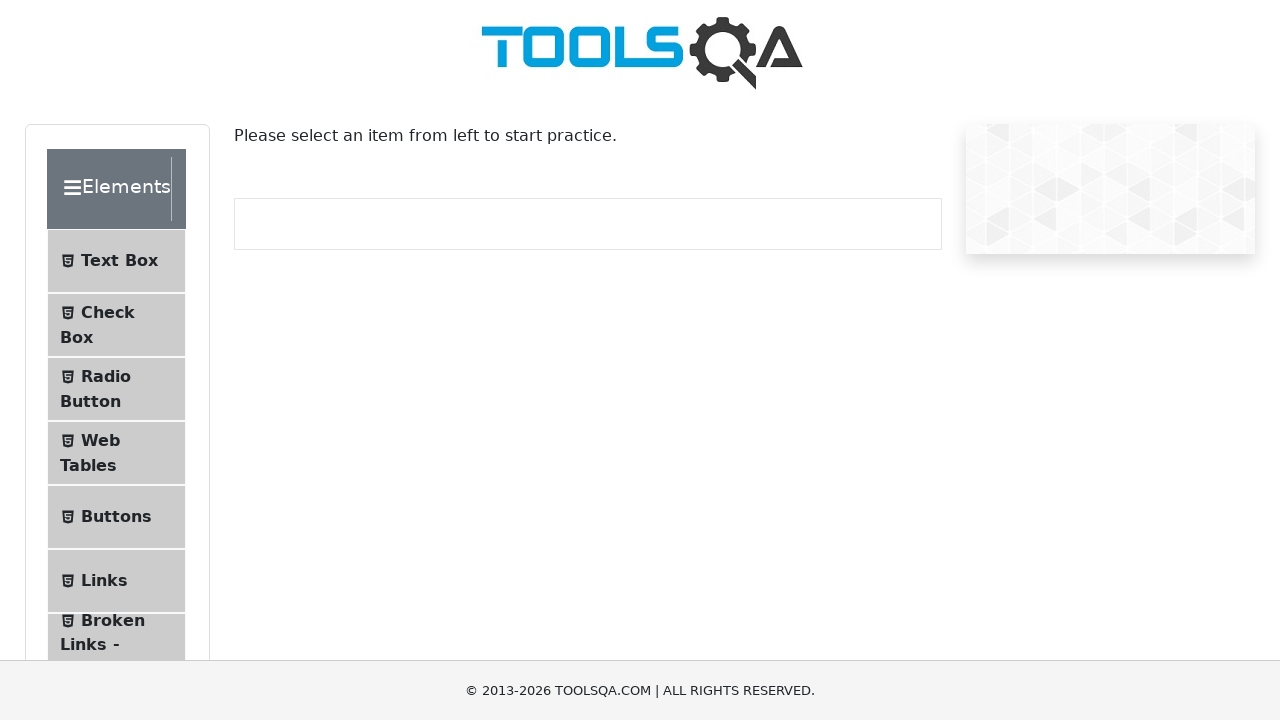

Clicked the Buttons menu item at (116, 517) on li:has-text('Buttons')
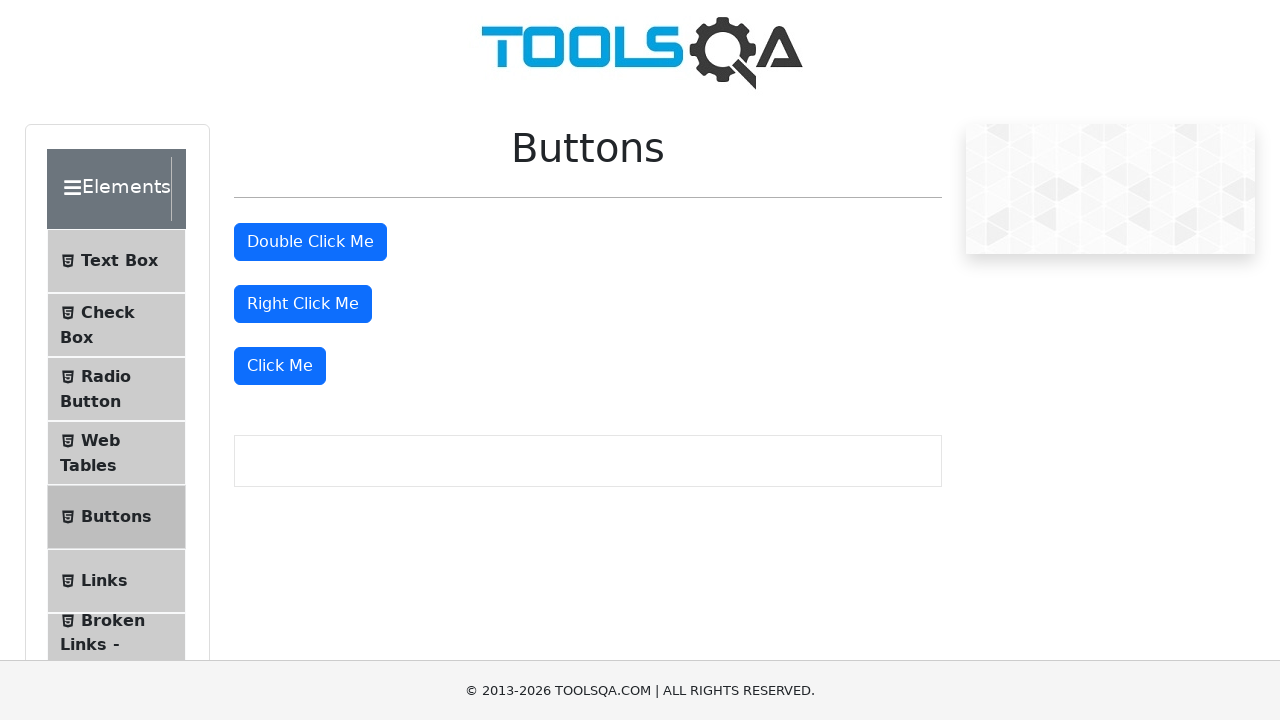

Buttons page loaded successfully
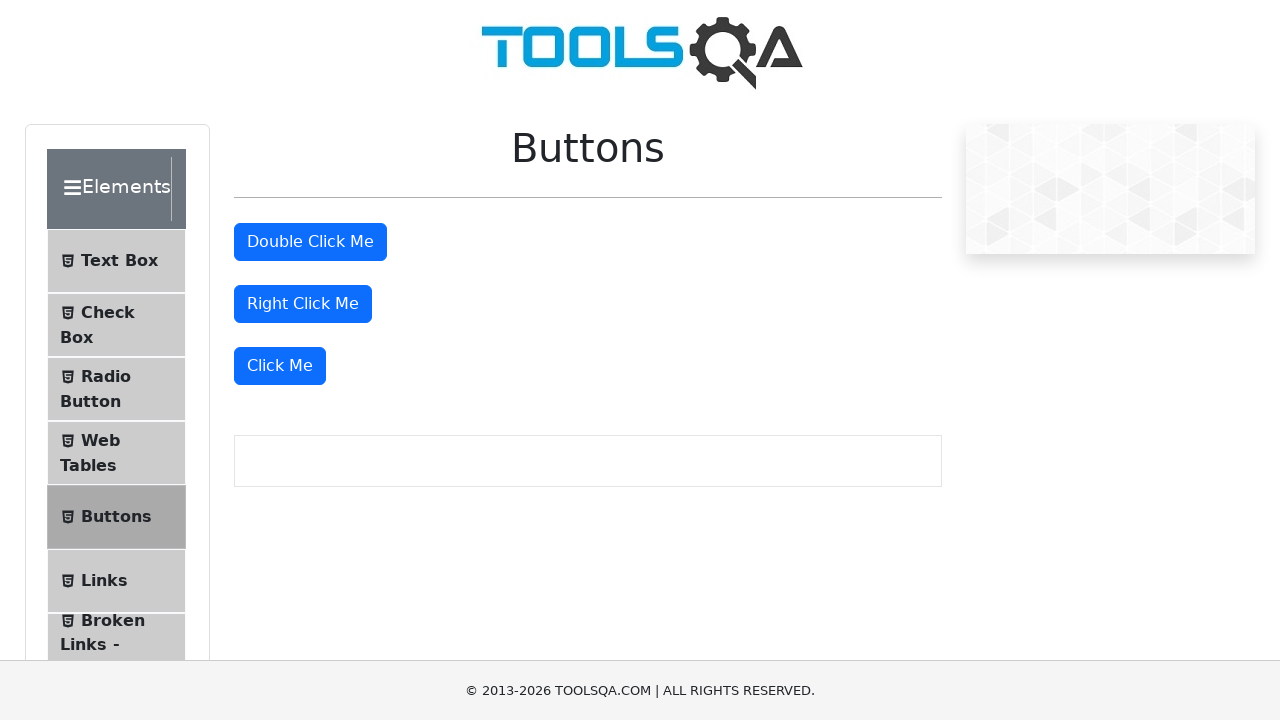

Double clicked the 'Double Click Me' button at (310, 242) on internal:role=button[name="Double Click Me"i]
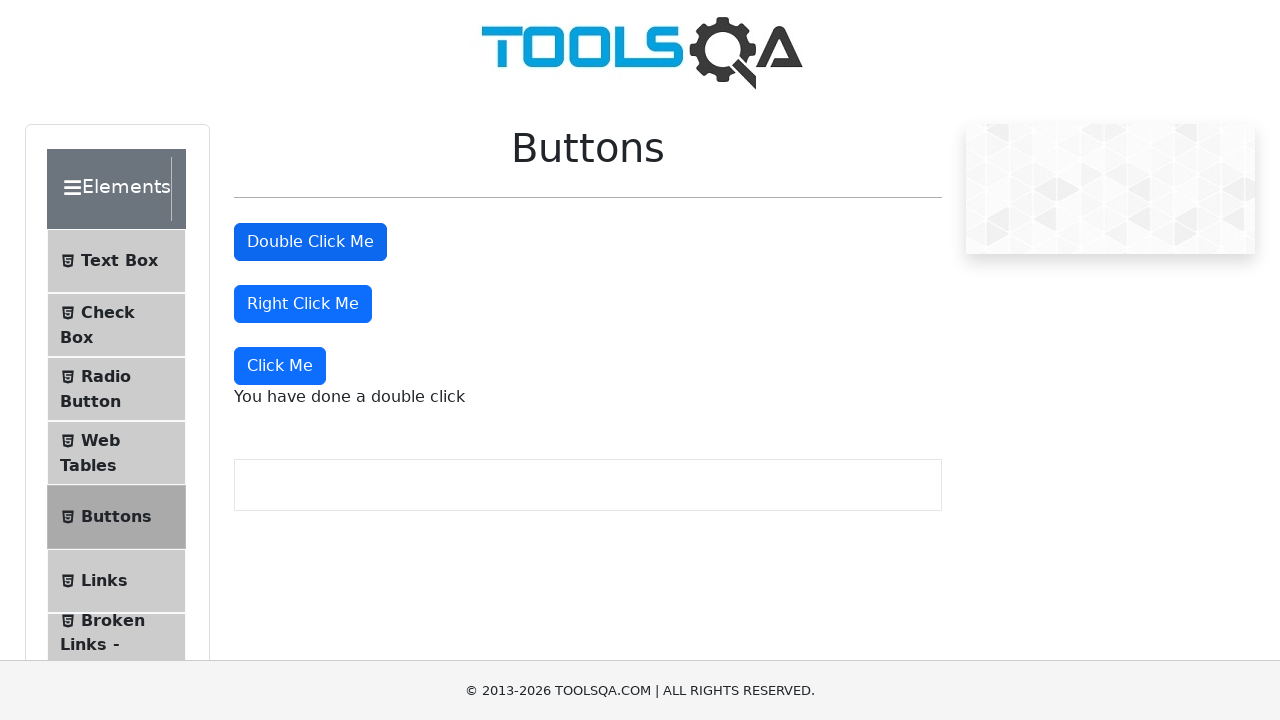

Verified double click message is visible
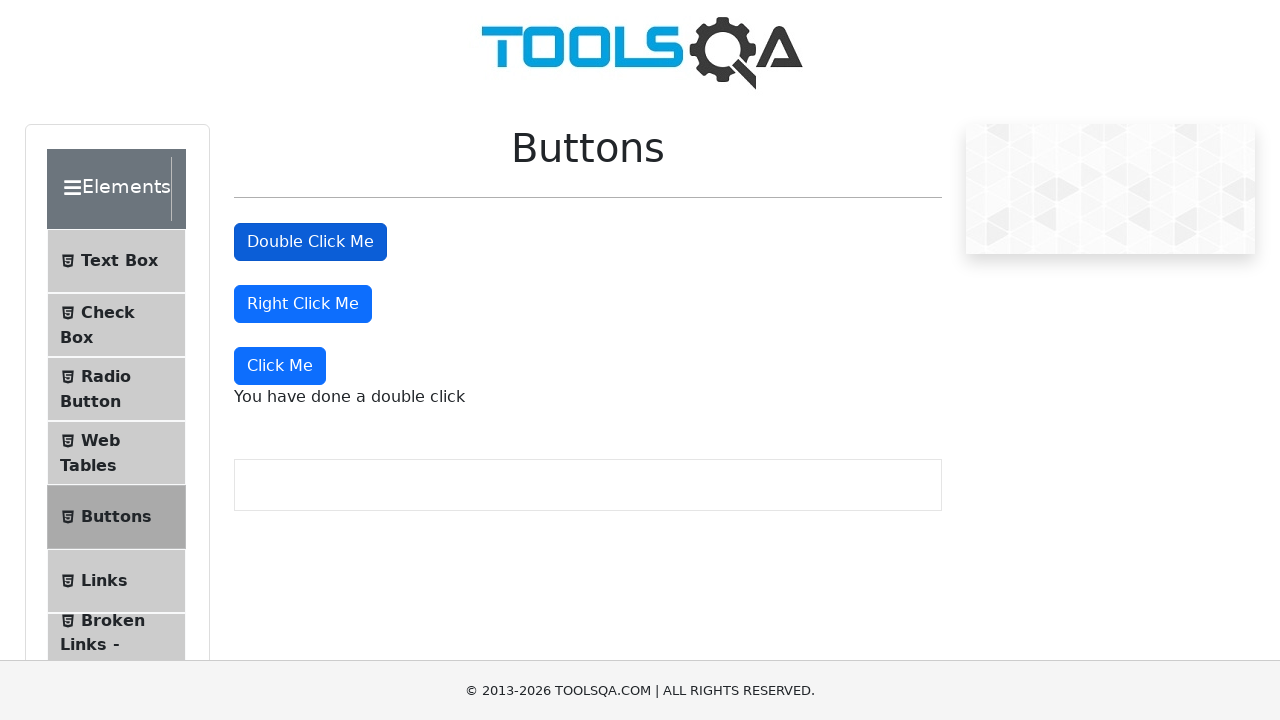

Reloaded the page
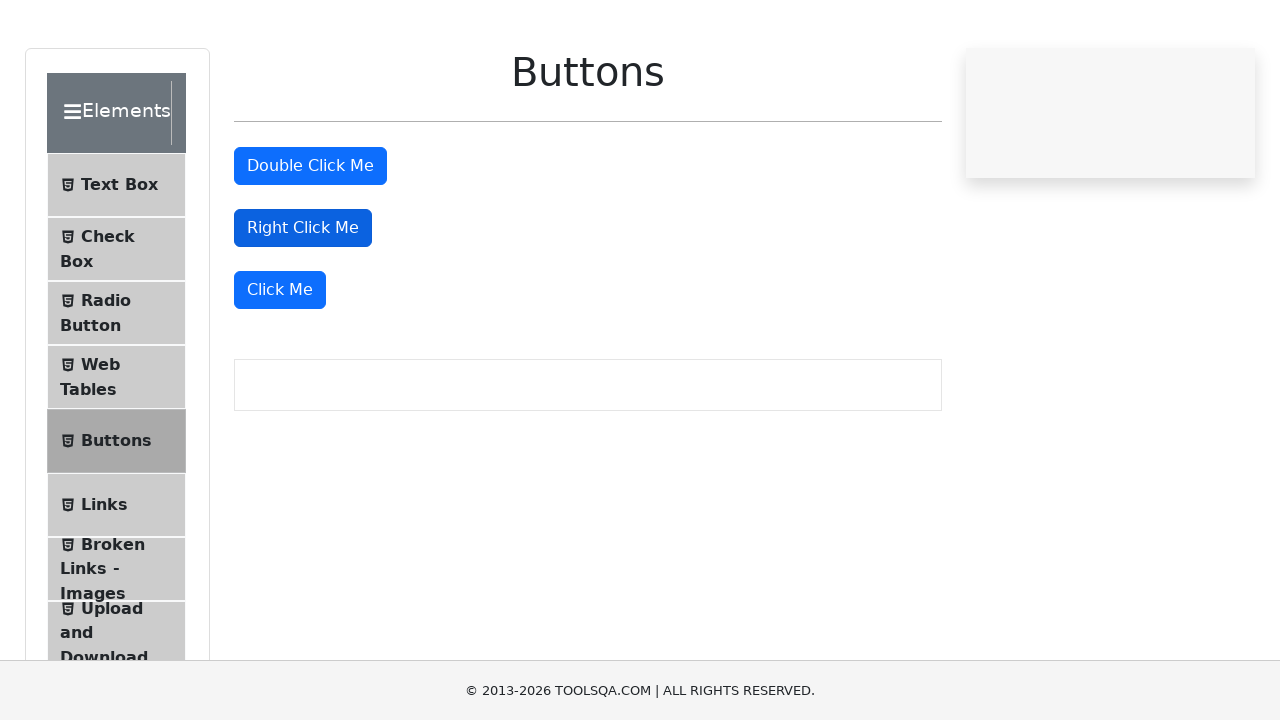

Verified double click message is no longer visible after refresh
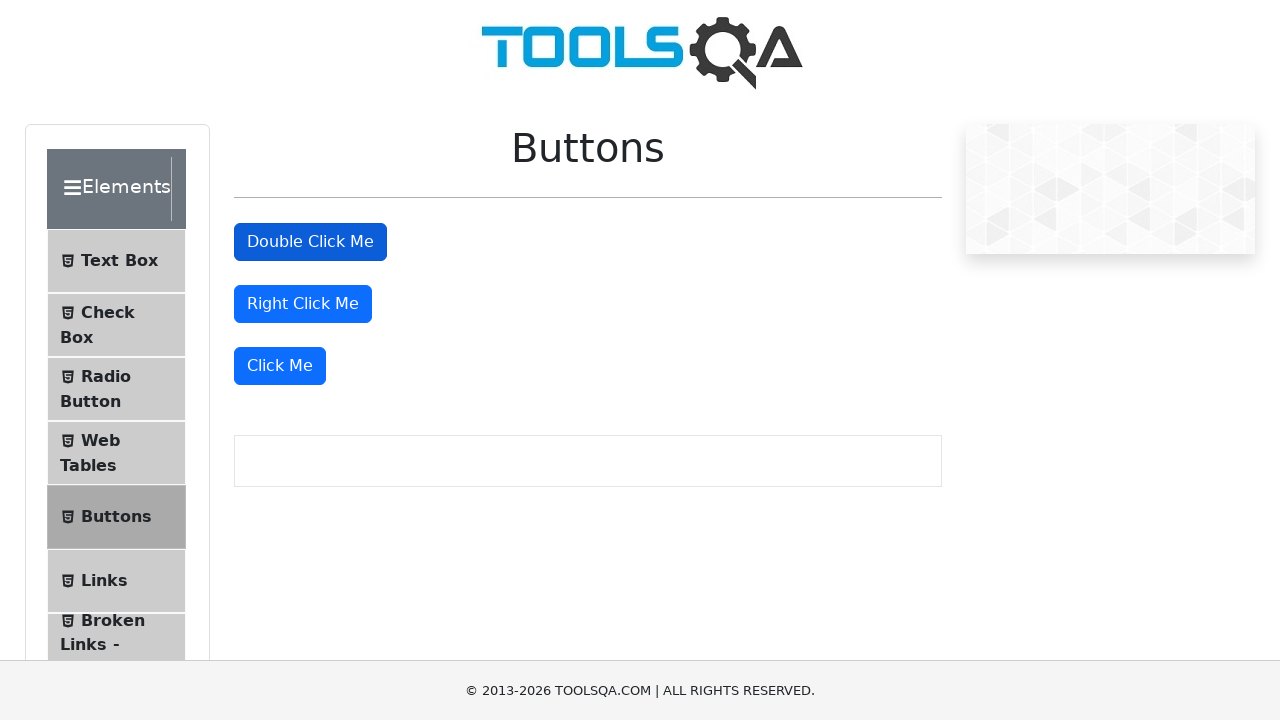

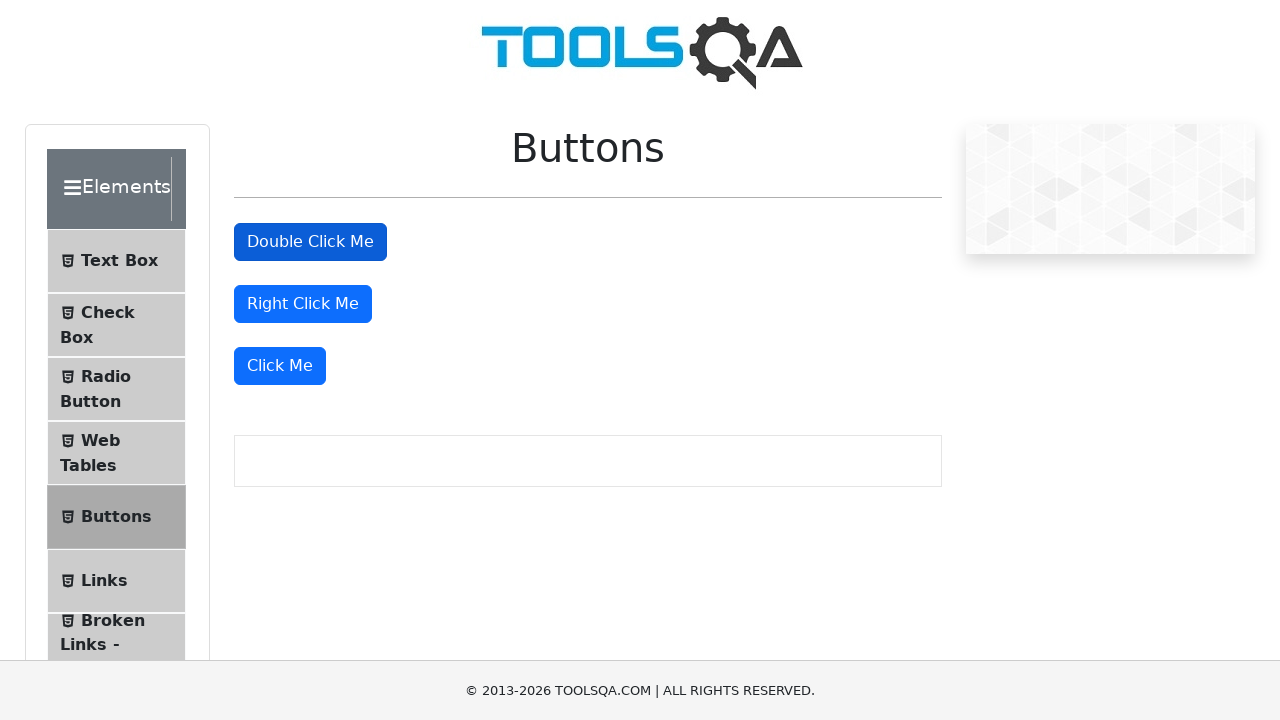